Tests text box functionality by filling in full name, email, current address, and permanent address fields, then submitting the form

Starting URL: https://demoqa.com/text-box

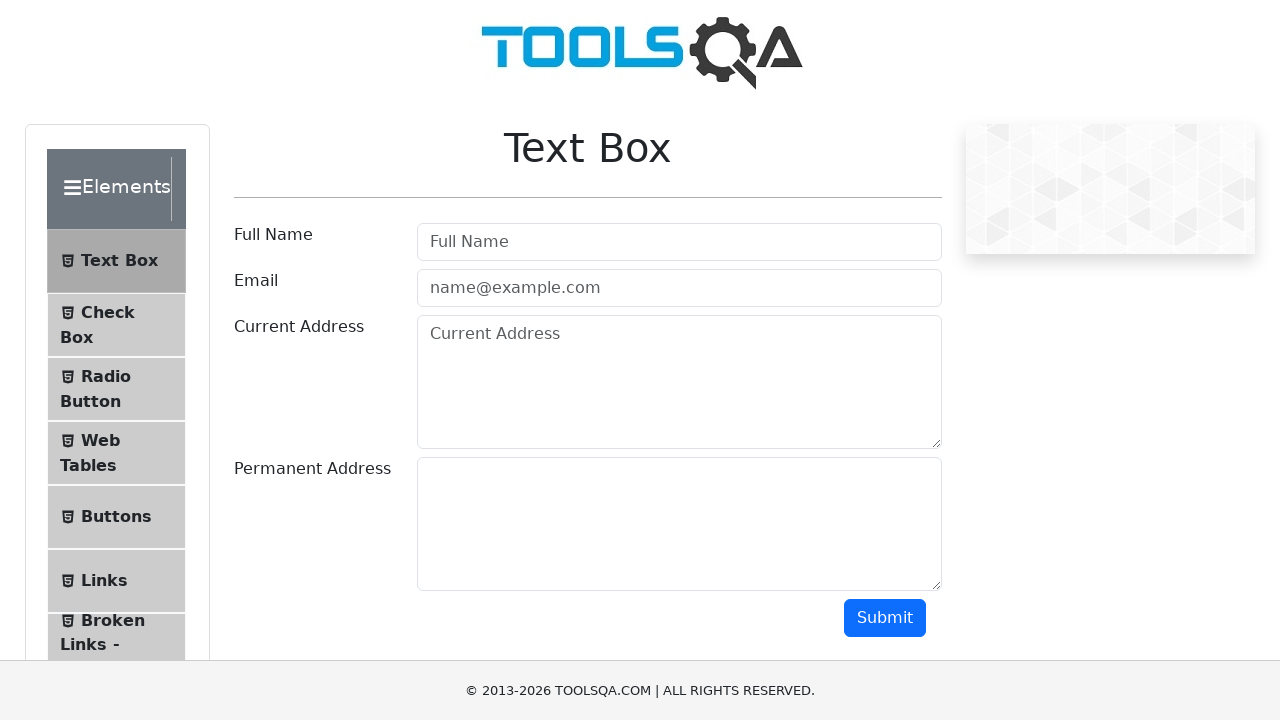

Clicked full name field at (679, 242) on #userName
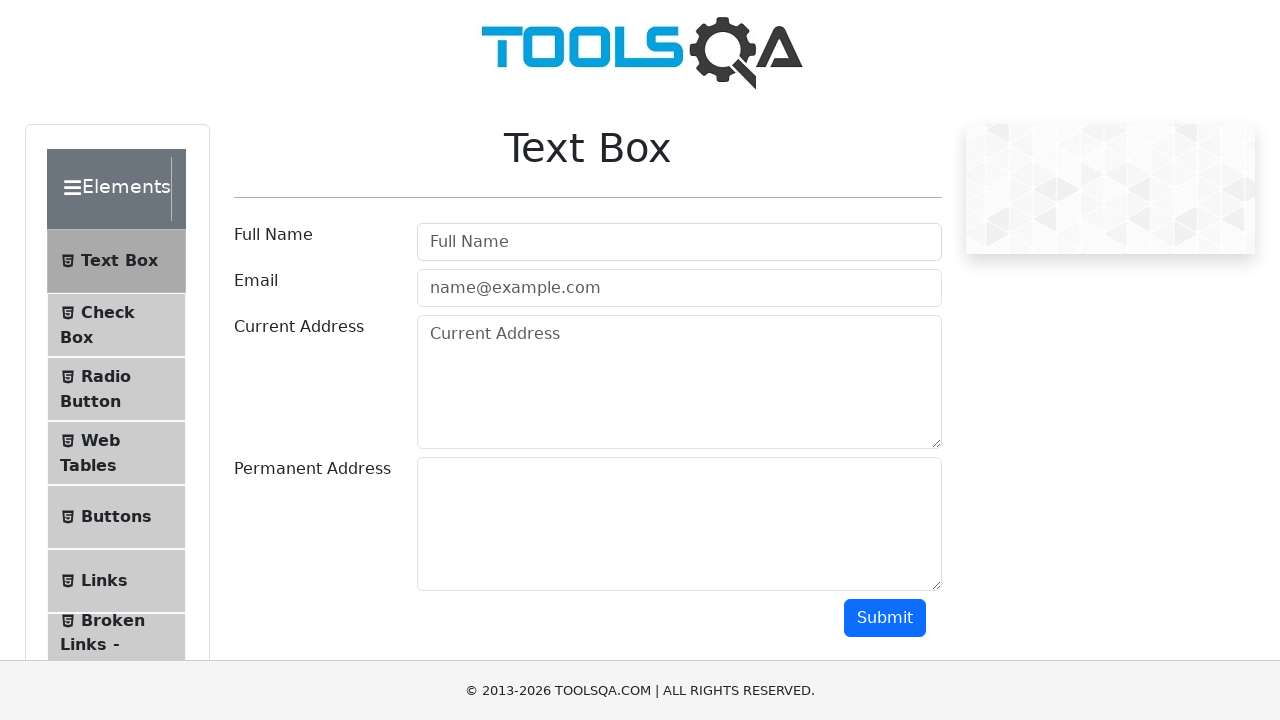

Filled full name field with 'Automation' on #userName
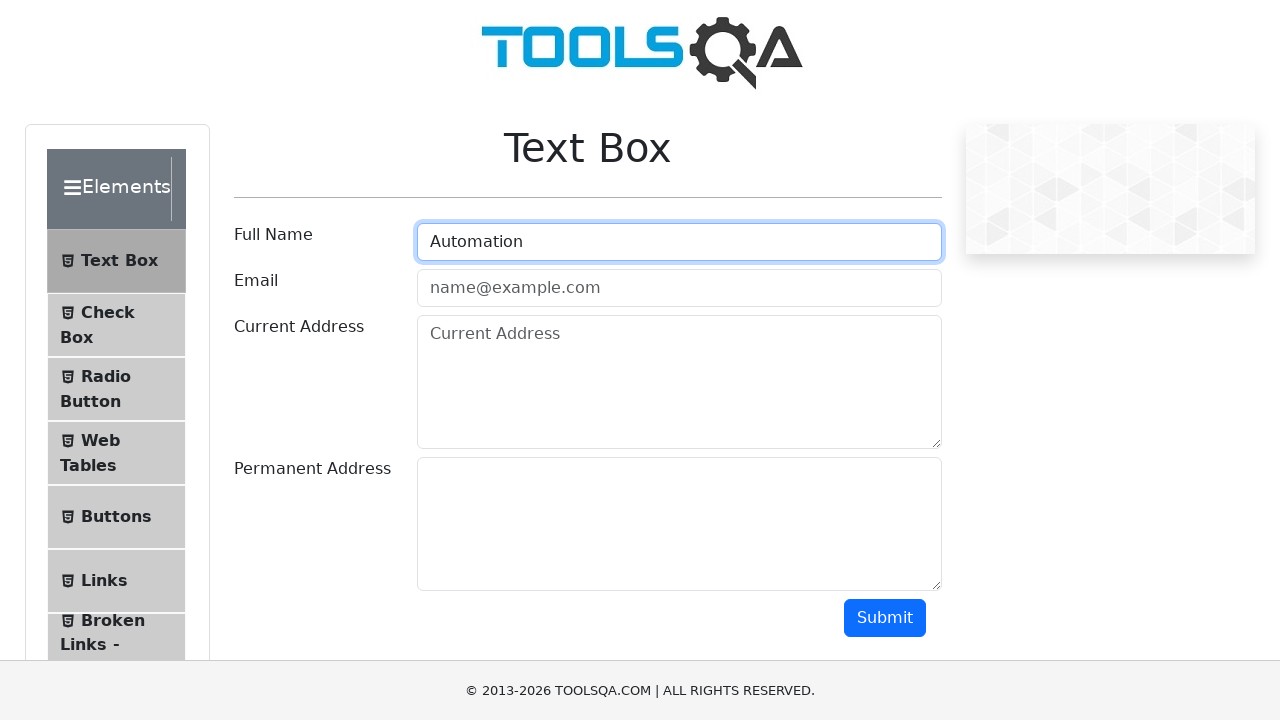

Clicked email field at (679, 288) on #userEmail
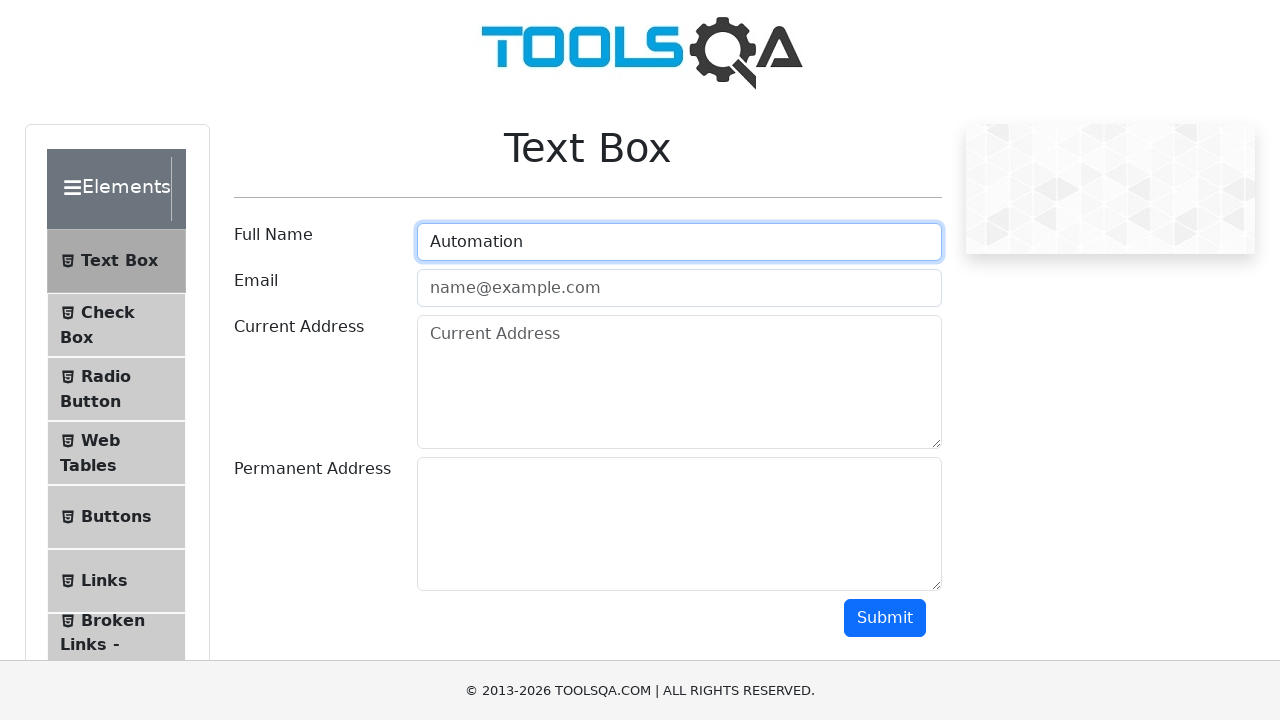

Filled email field with 'Testing@gmail.com' on #userEmail
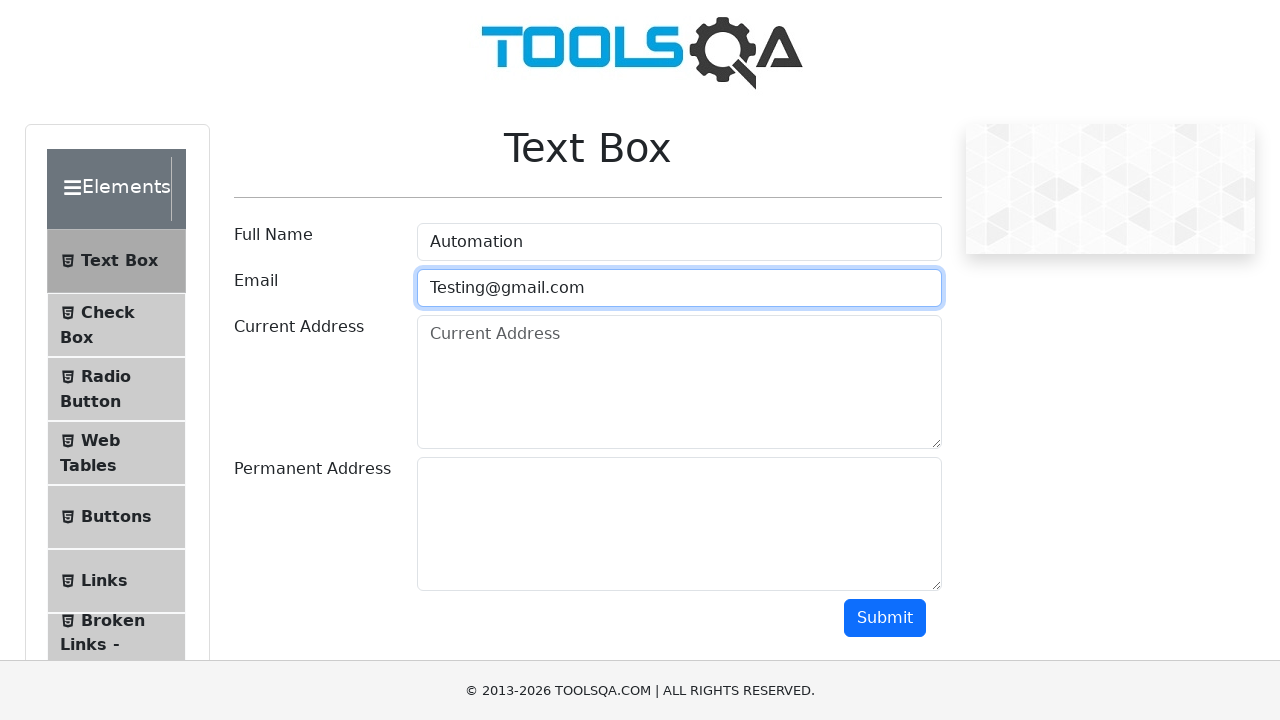

Clicked current address field at (679, 382) on textarea[placeholder='Current Address']
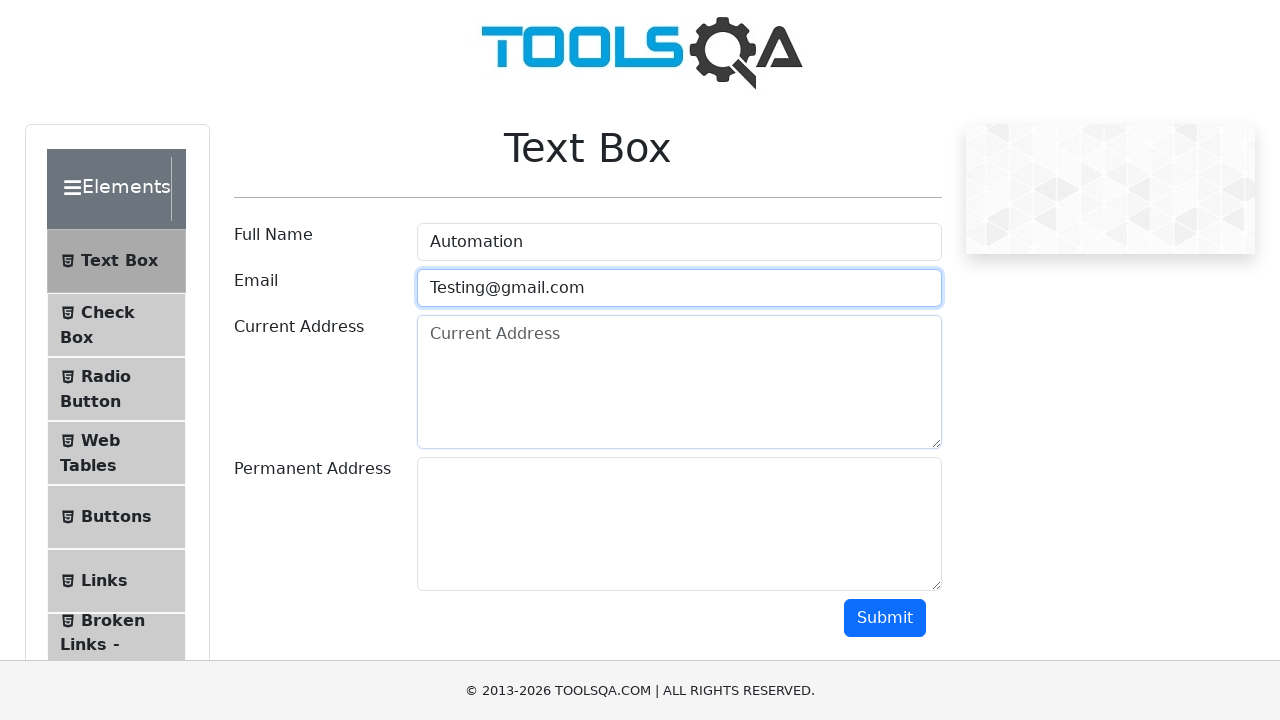

Filled current address field with 'Testing Current Address' on textarea[placeholder='Current Address']
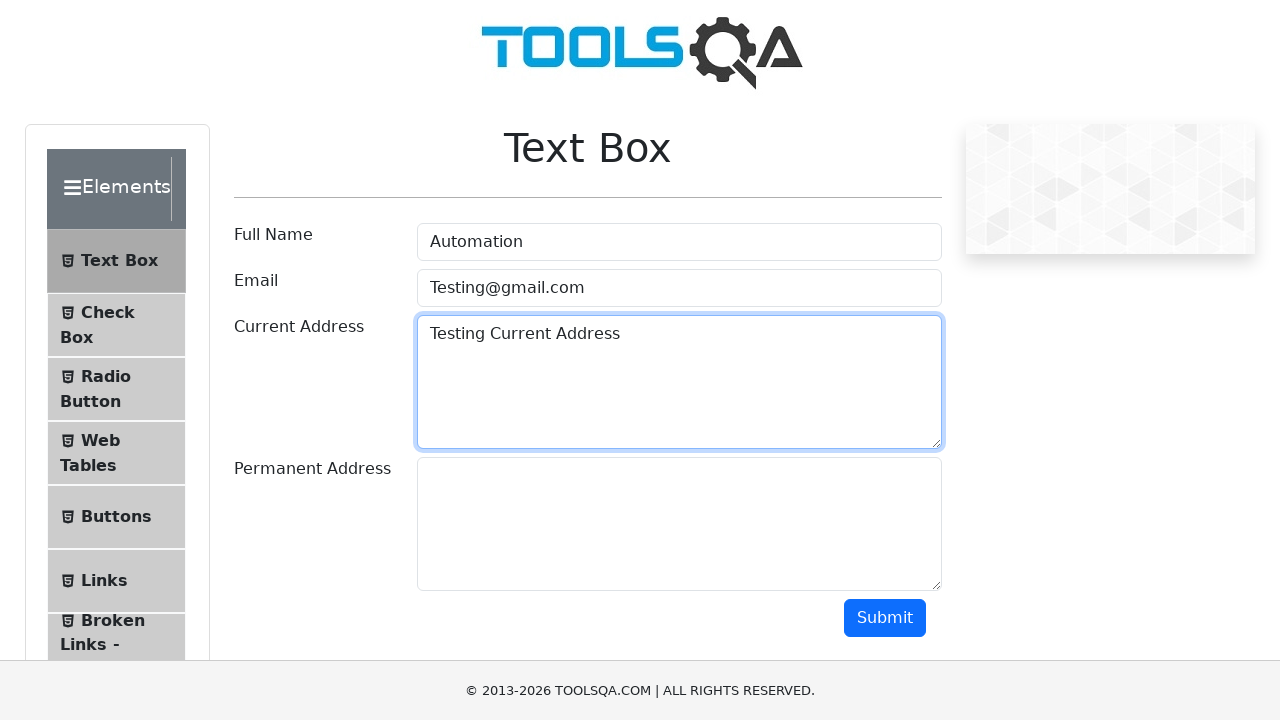

Clicked permanent address field at (679, 524) on #permanentAddress
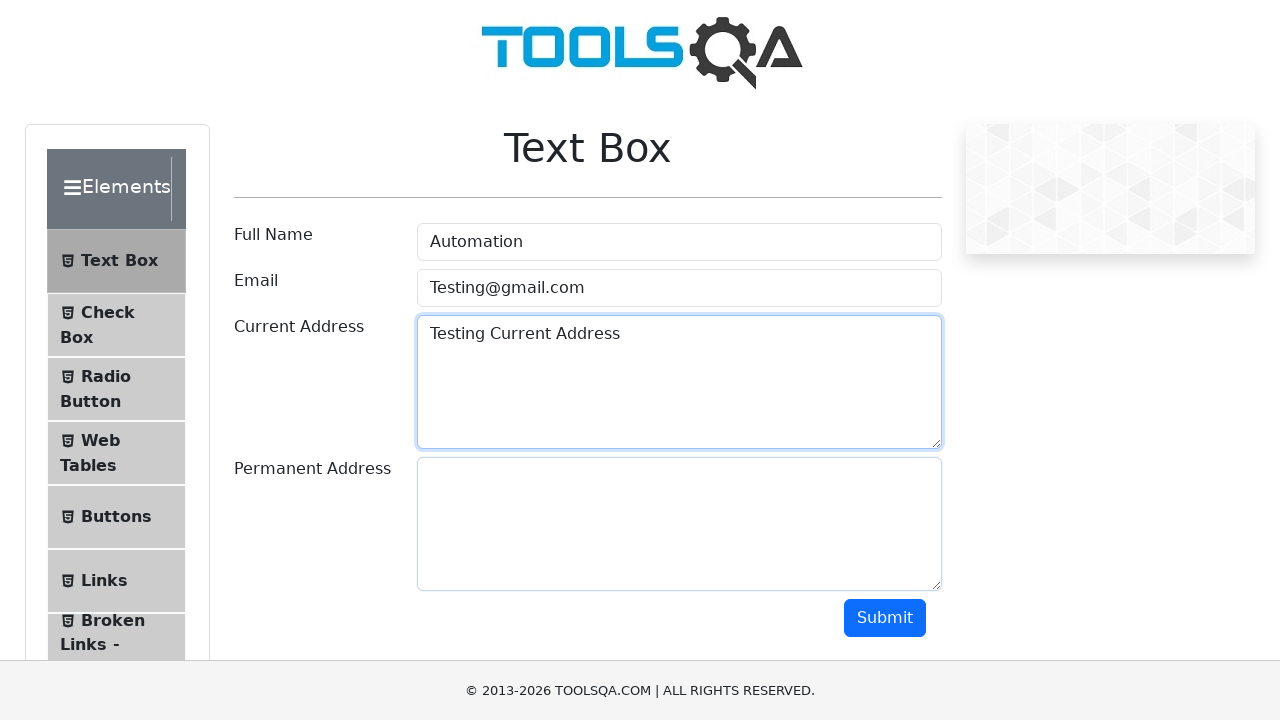

Filled permanent address field with 'Testing permanent Address' on #permanentAddress
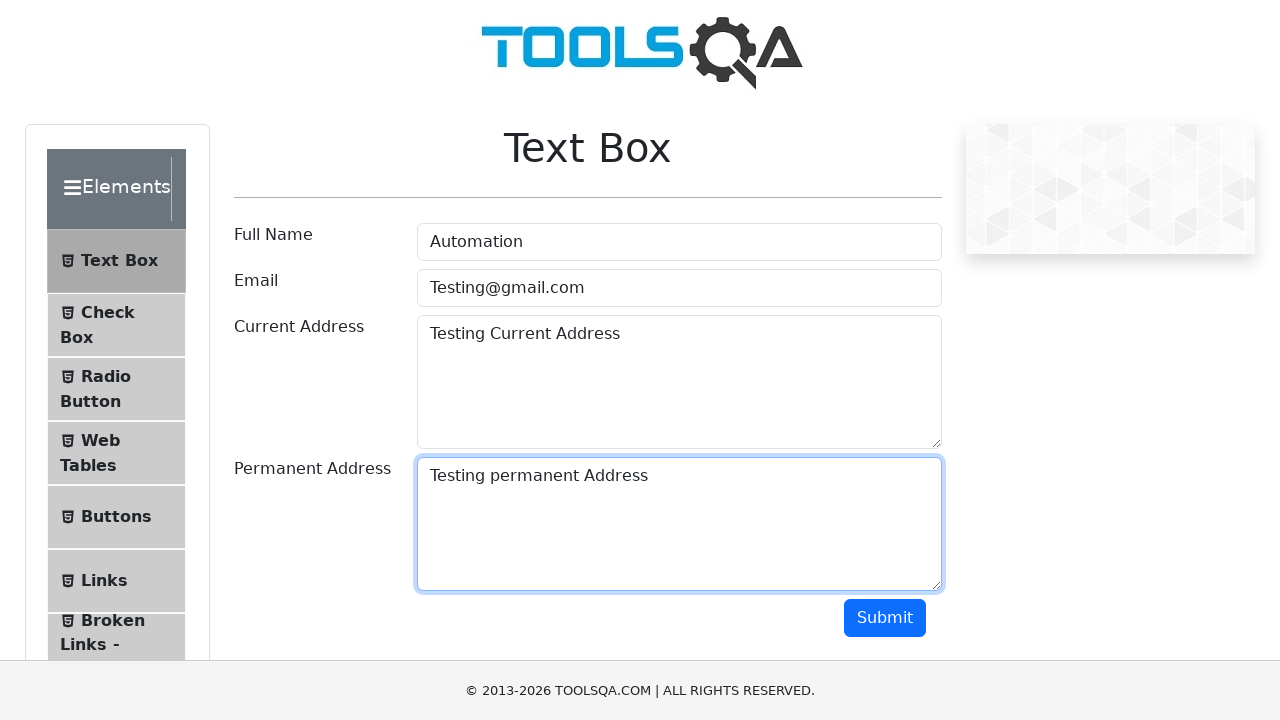

Clicked submit button to submit the form at (885, 618) on #submit
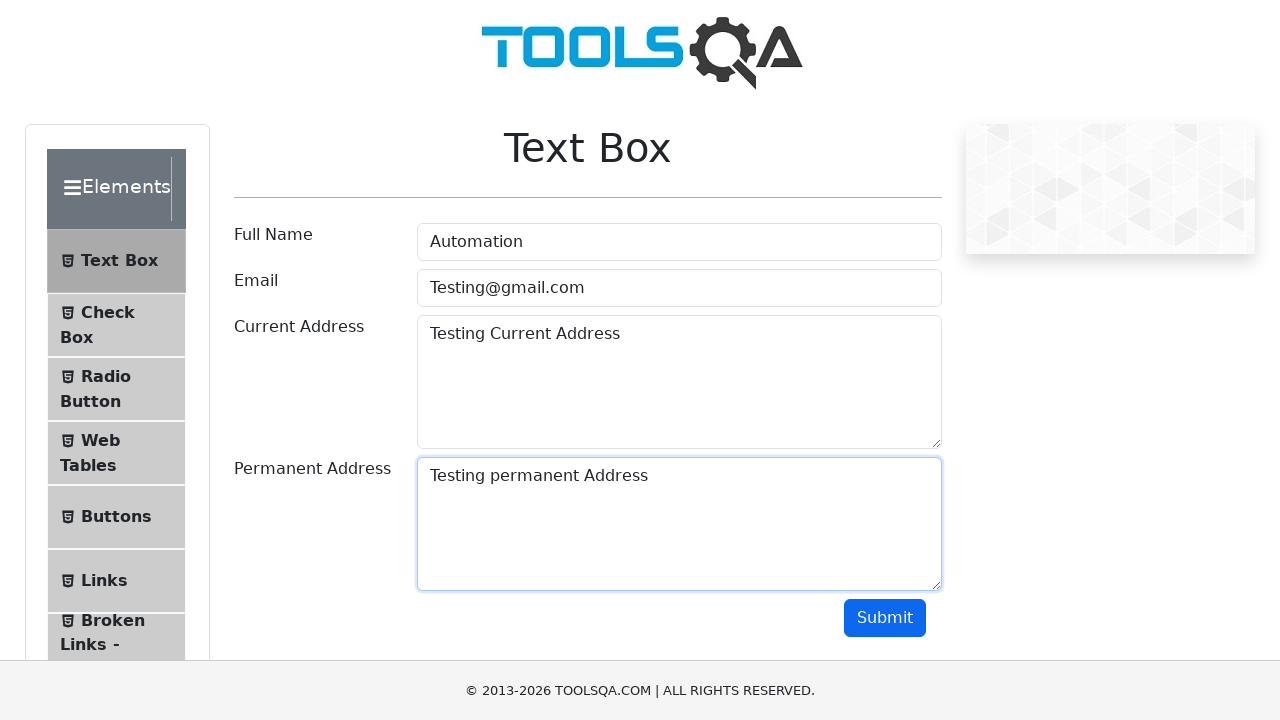

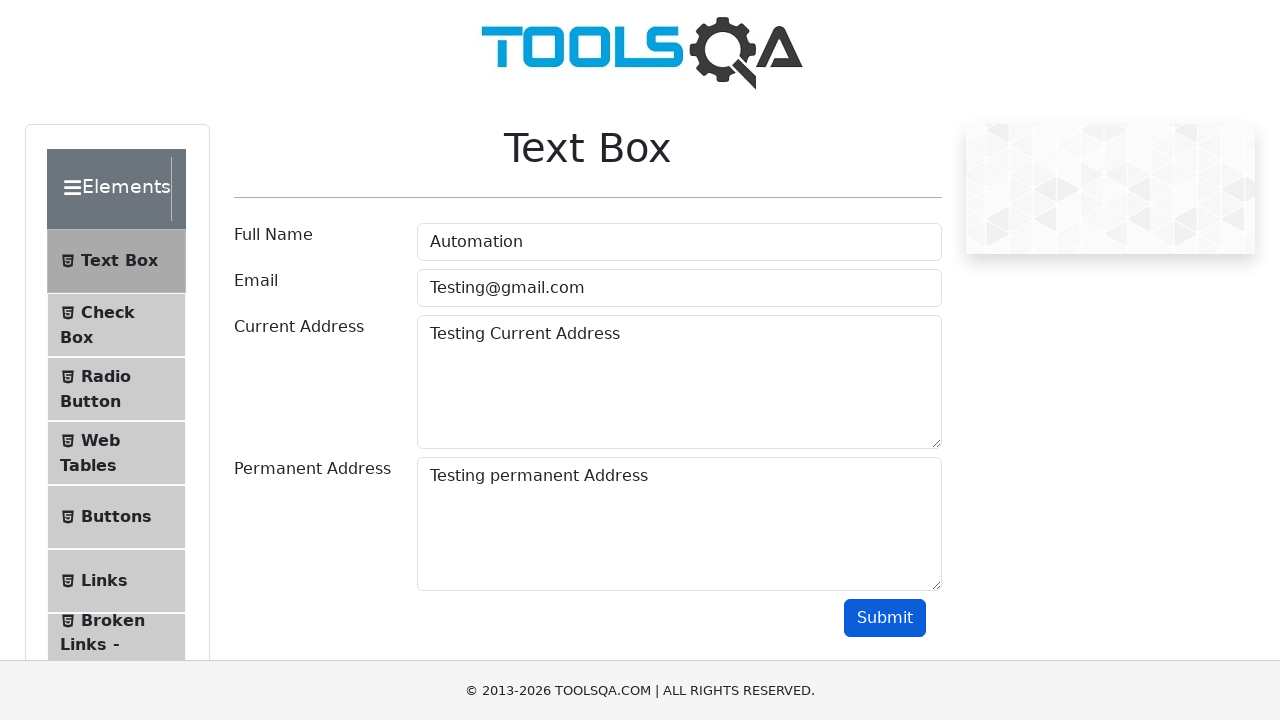